Tests limiting WebDriver scope to a footer section, opens footer links in separate tabs using keyboard shortcuts, and switches between the opened tabs

Starting URL: http://qaclickacademy.com/practice.php

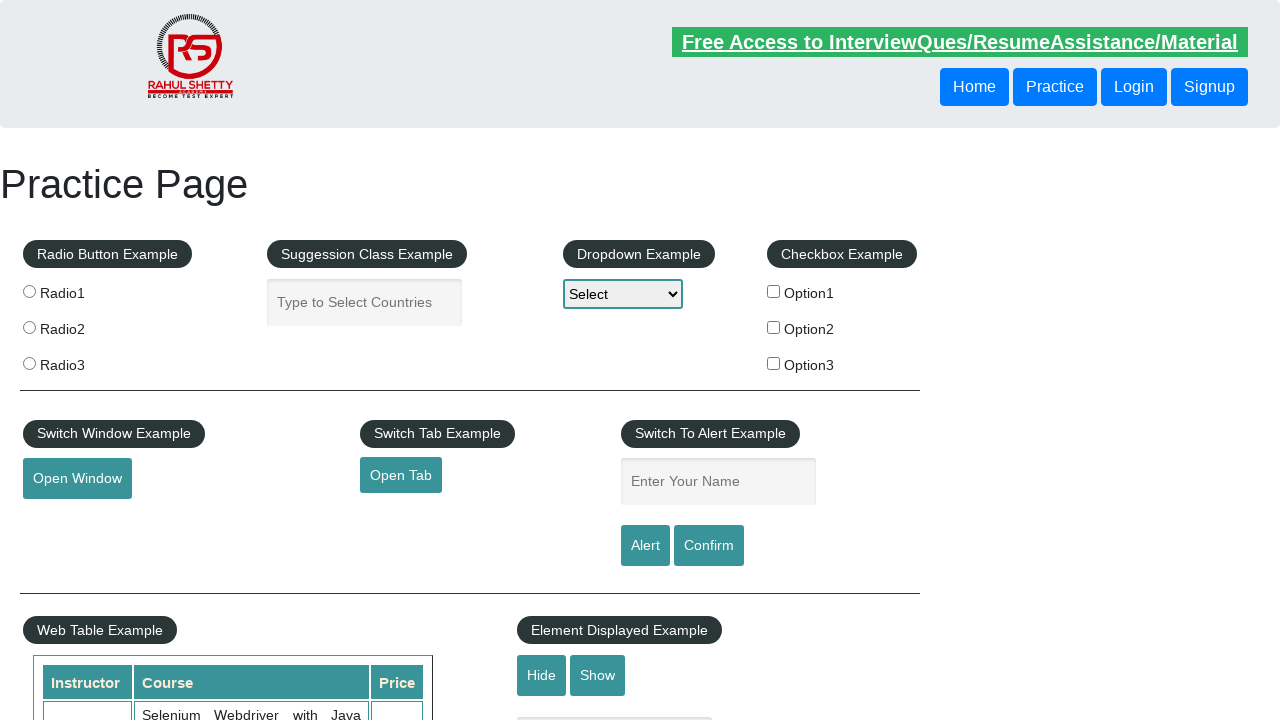

Located footer section with ID 'gf-BIG'
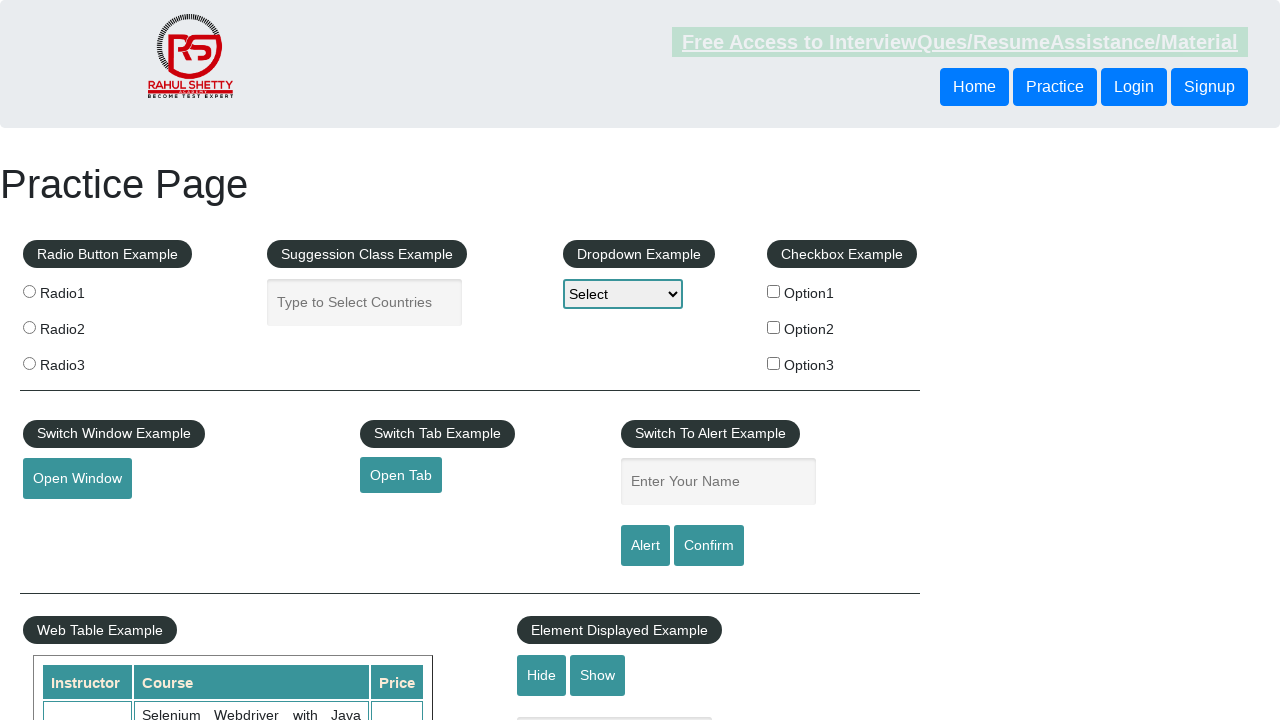

Located first column in footer
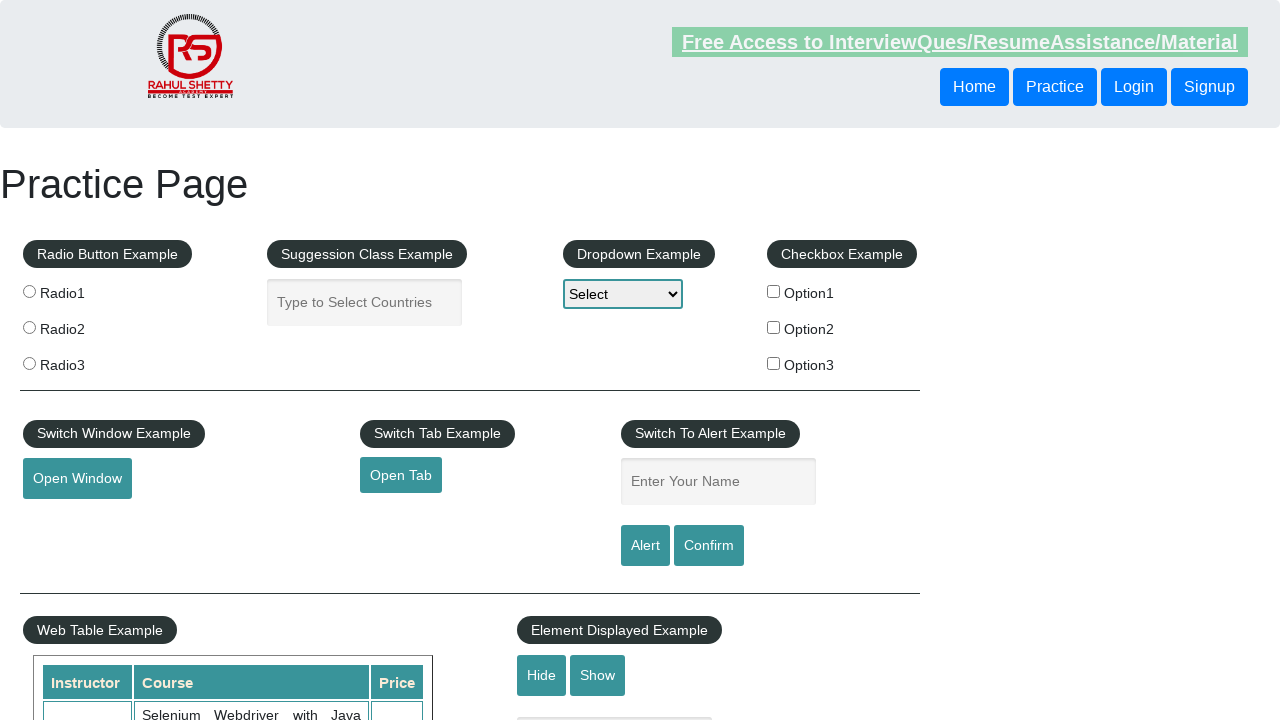

Located all links in first footer column
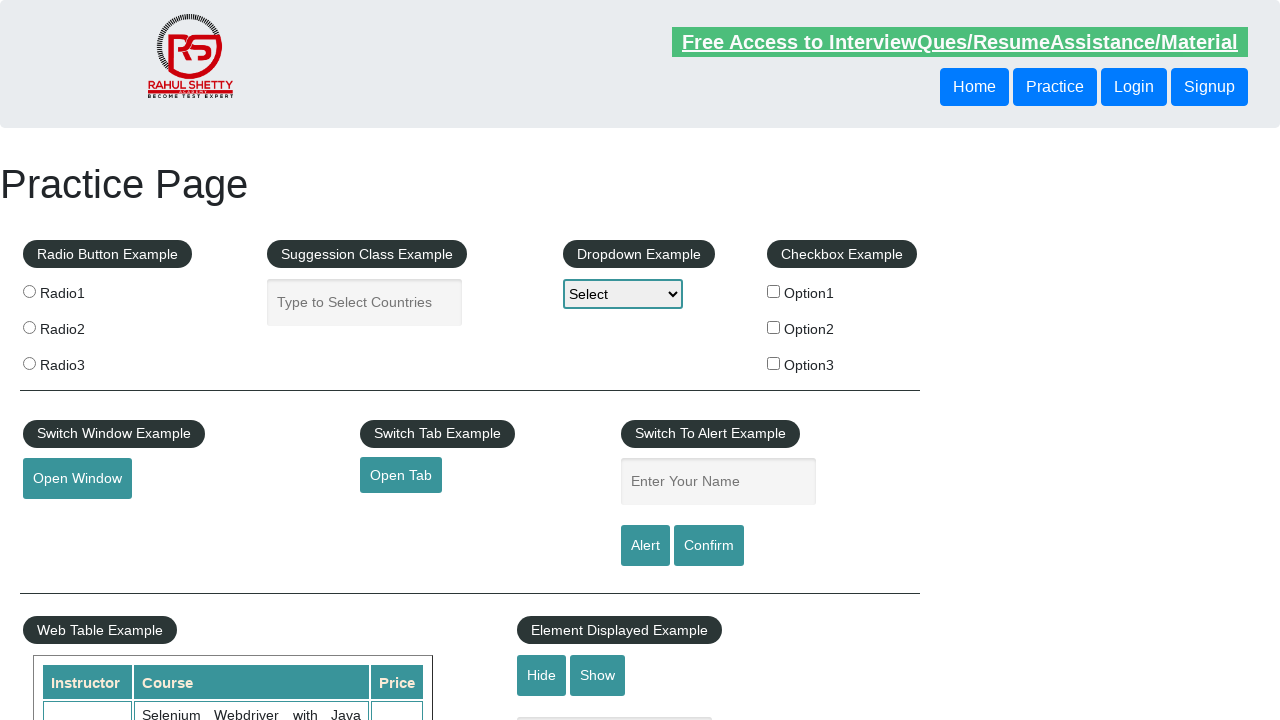

Counted 5 links in footer column
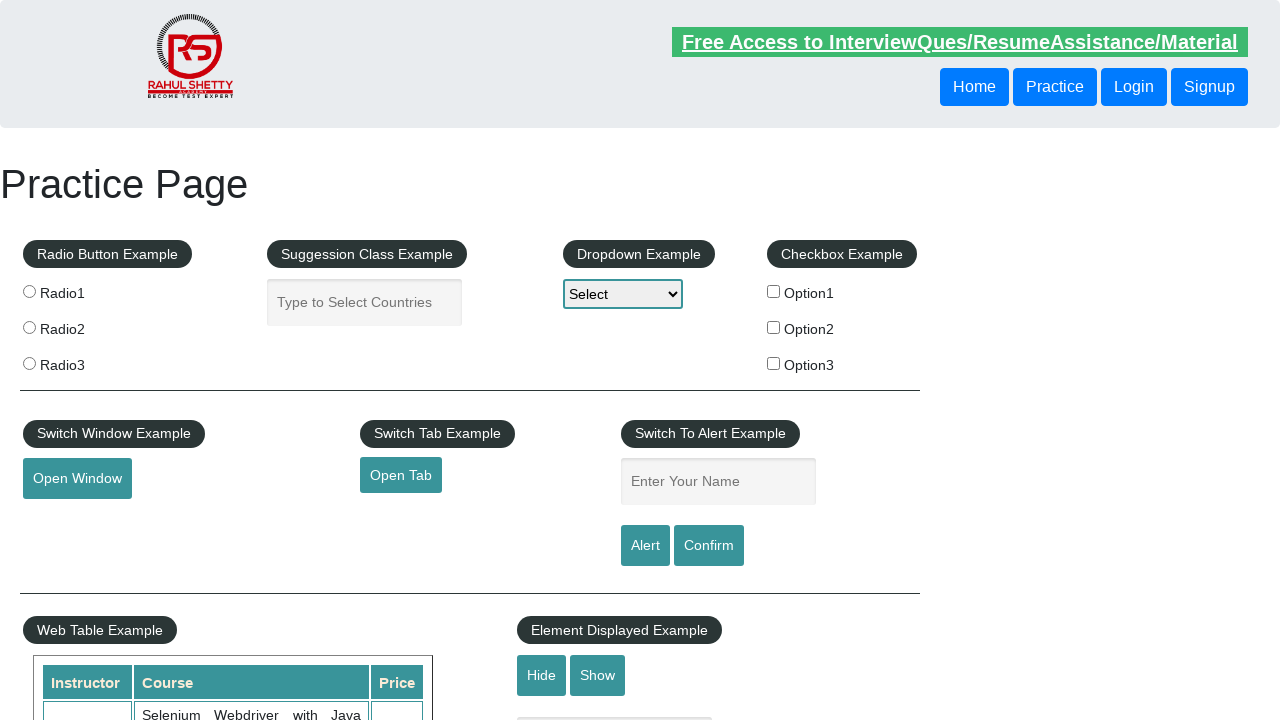

Opened footer link 1 in new tab using Ctrl+Click at (68, 520) on #gf-BIG >> xpath=//table/tbody/tr/td[1]/ul >> a >> nth=1
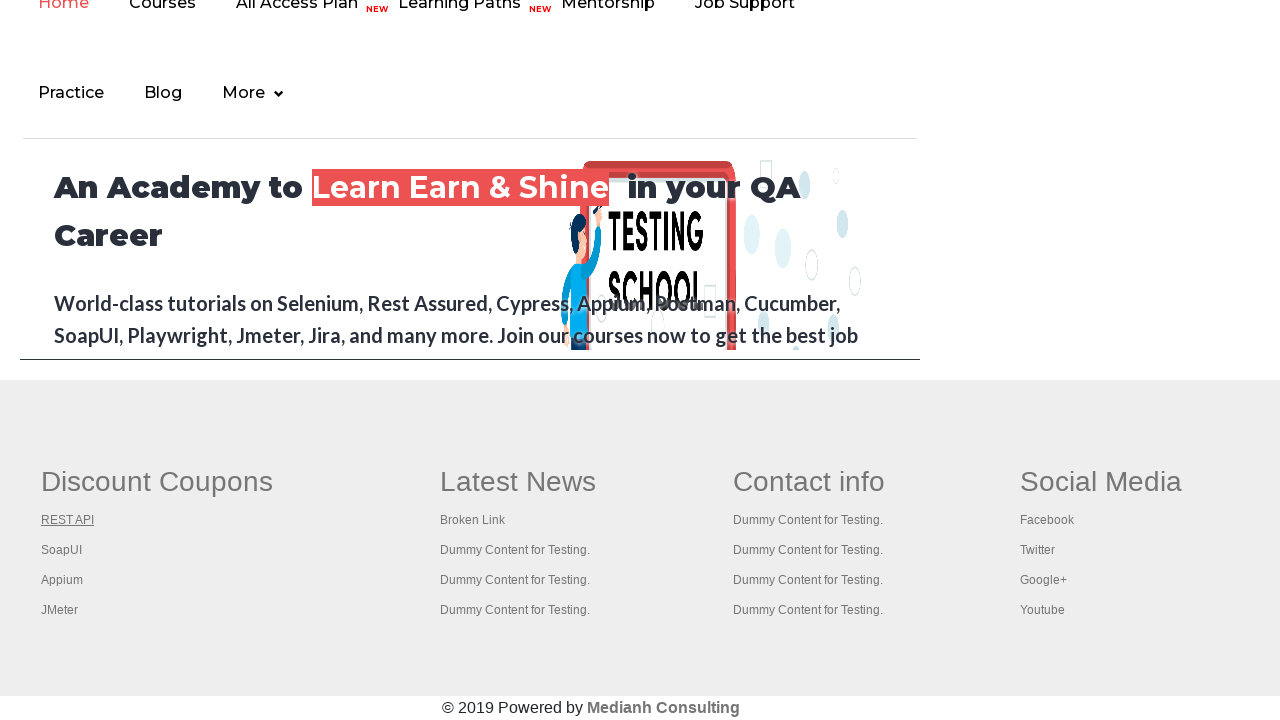

Opened footer link 2 in new tab using Ctrl+Click at (62, 550) on #gf-BIG >> xpath=//table/tbody/tr/td[1]/ul >> a >> nth=2
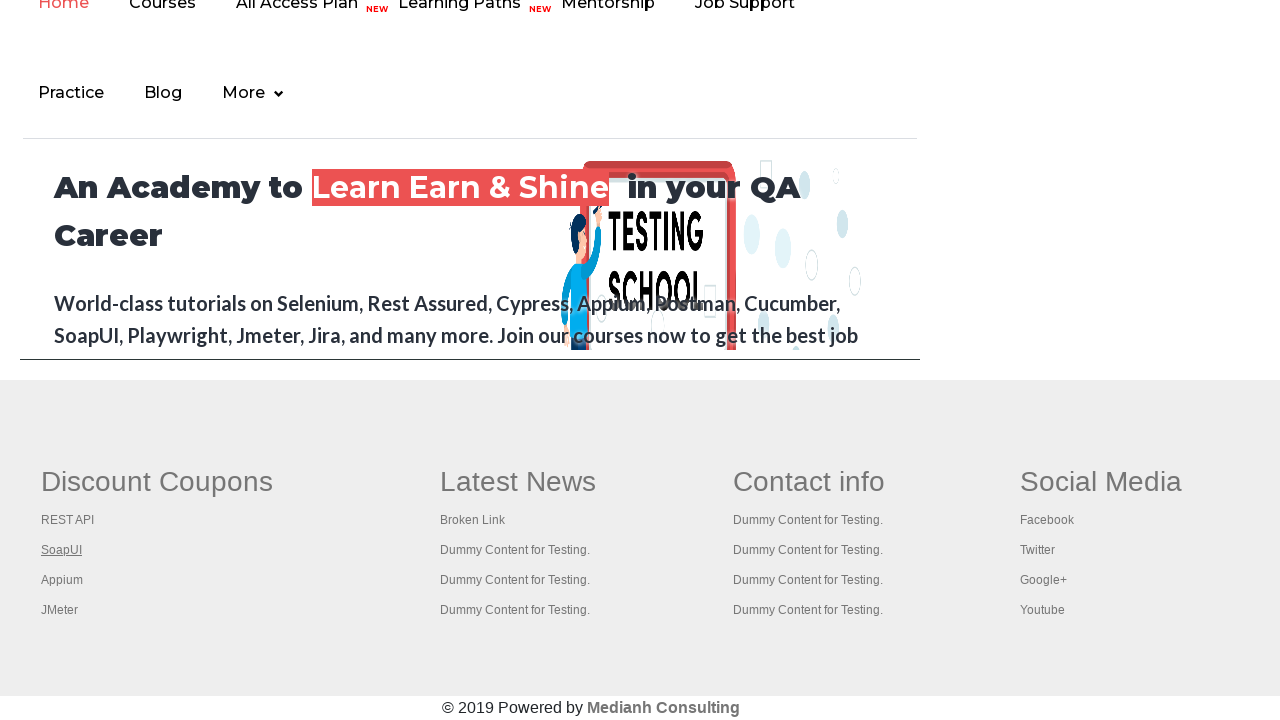

Opened footer link 3 in new tab using Ctrl+Click at (62, 580) on #gf-BIG >> xpath=//table/tbody/tr/td[1]/ul >> a >> nth=3
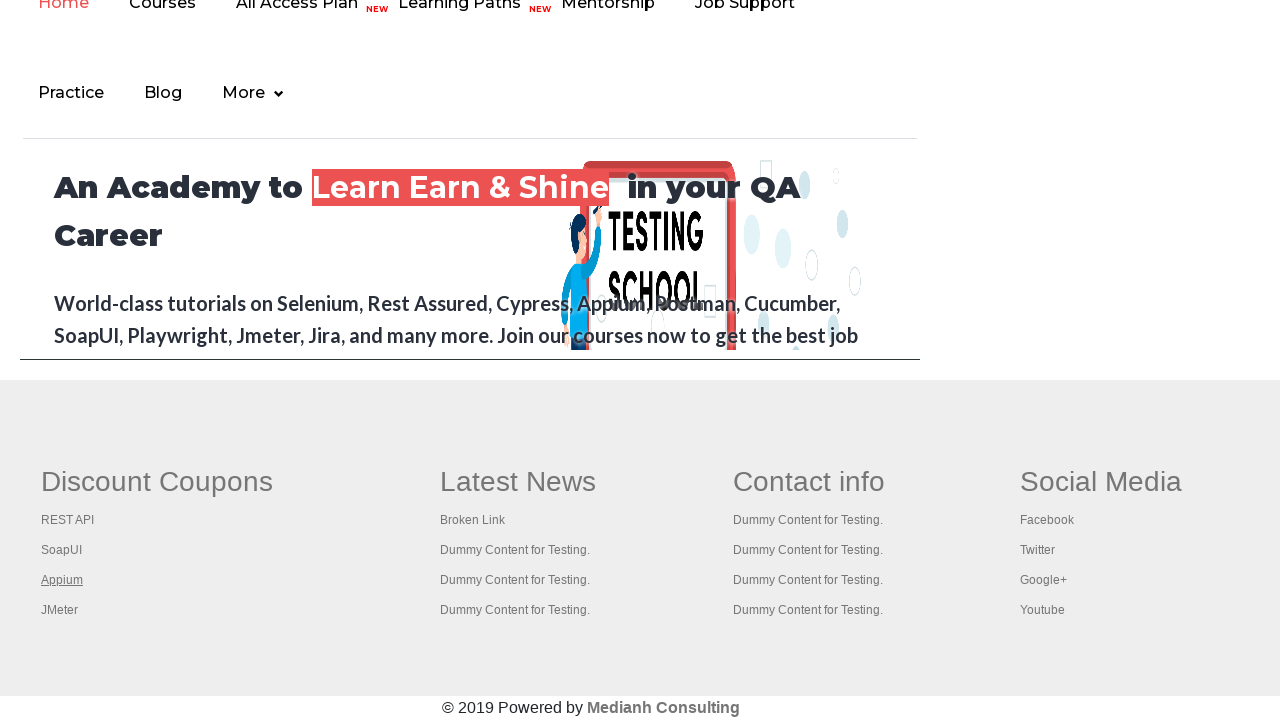

Opened footer link 4 in new tab using Ctrl+Click at (60, 610) on #gf-BIG >> xpath=//table/tbody/tr/td[1]/ul >> a >> nth=4
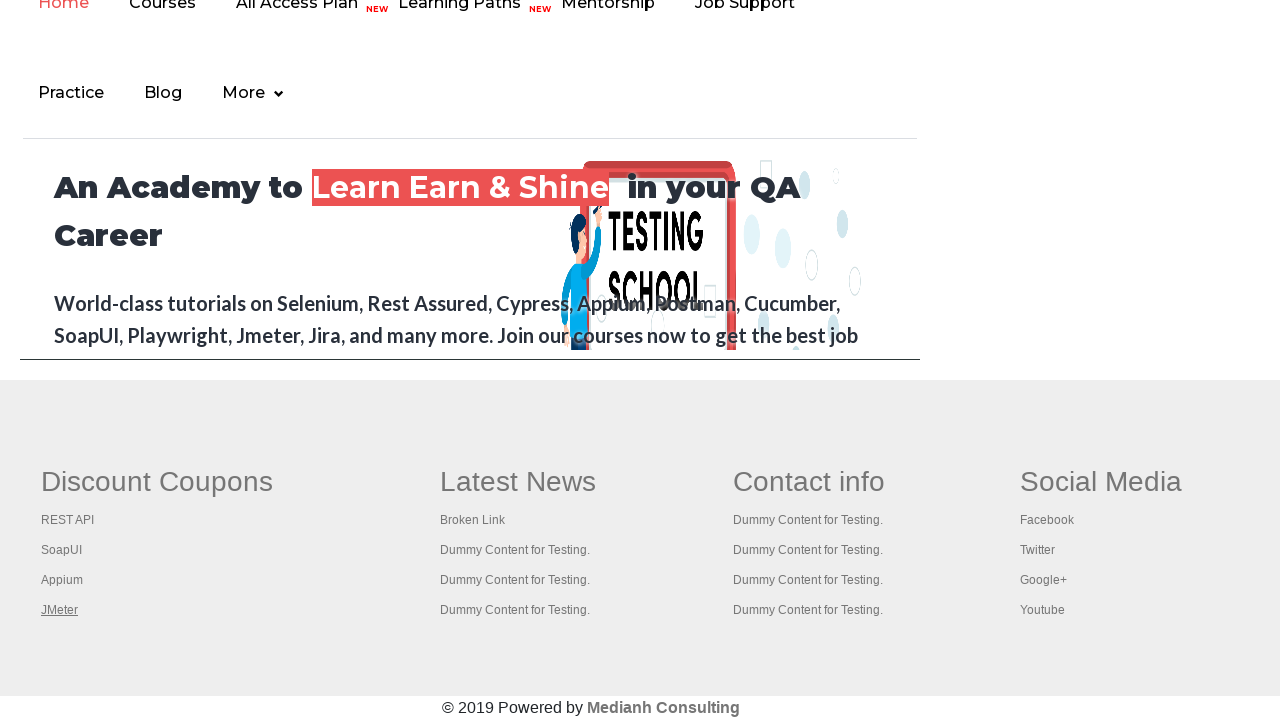

Retrieved all open tabs (5 total)
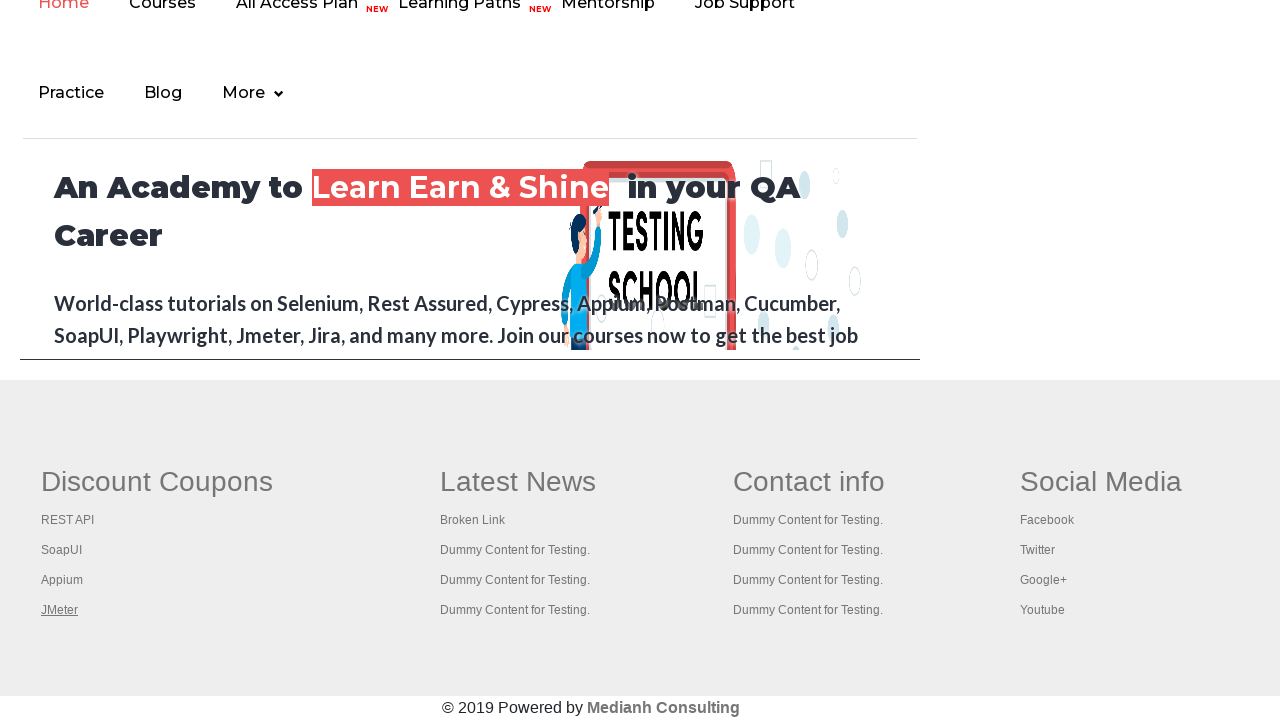

Brought a tab to front
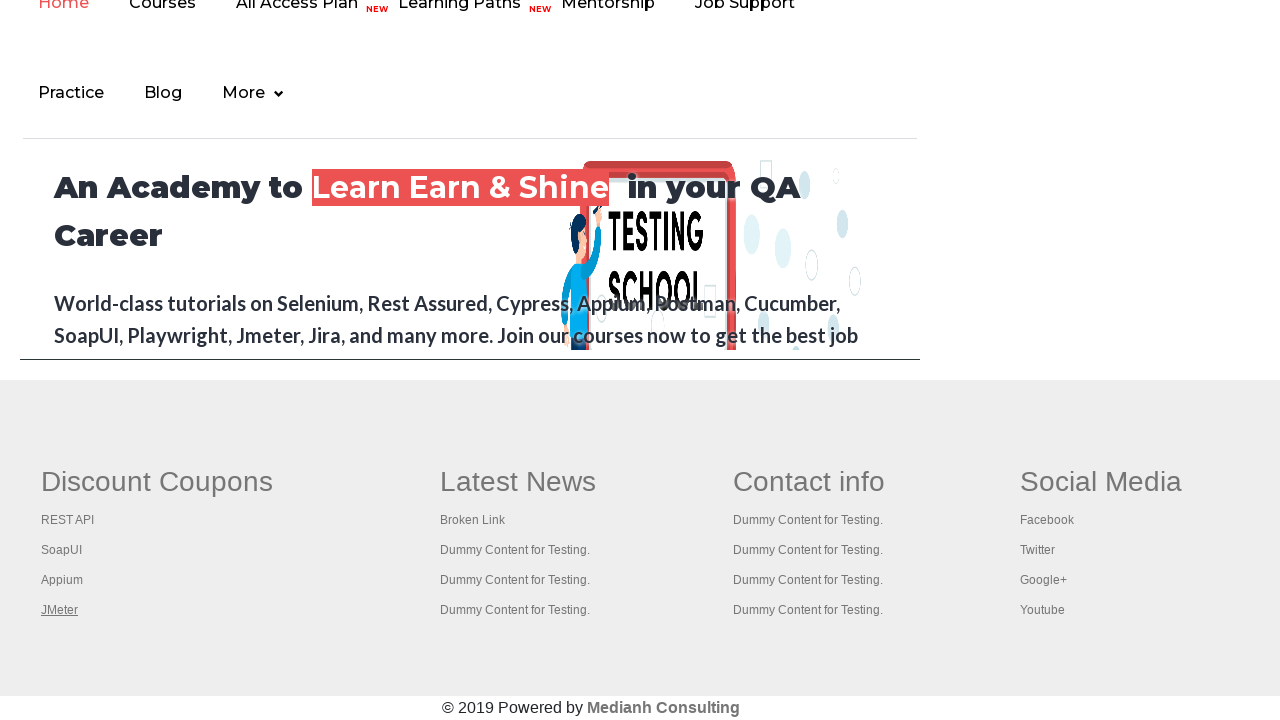

Waited for tab to fully activate
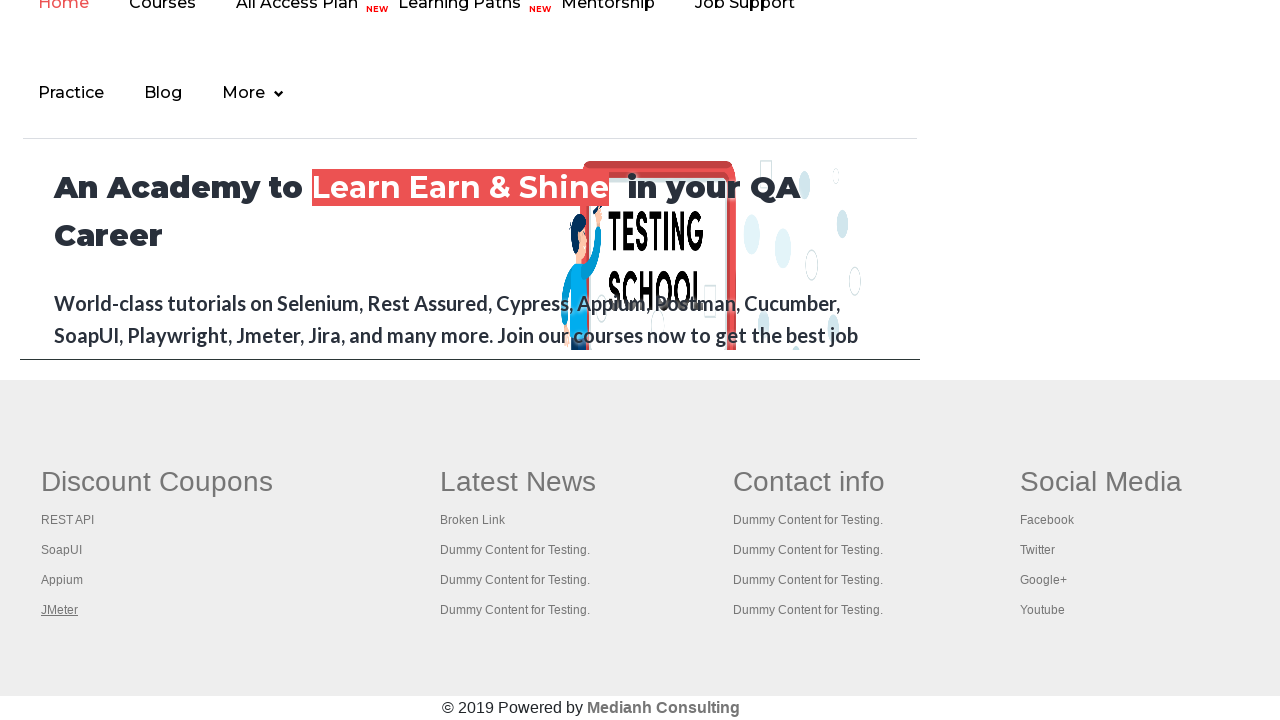

Brought a tab to front
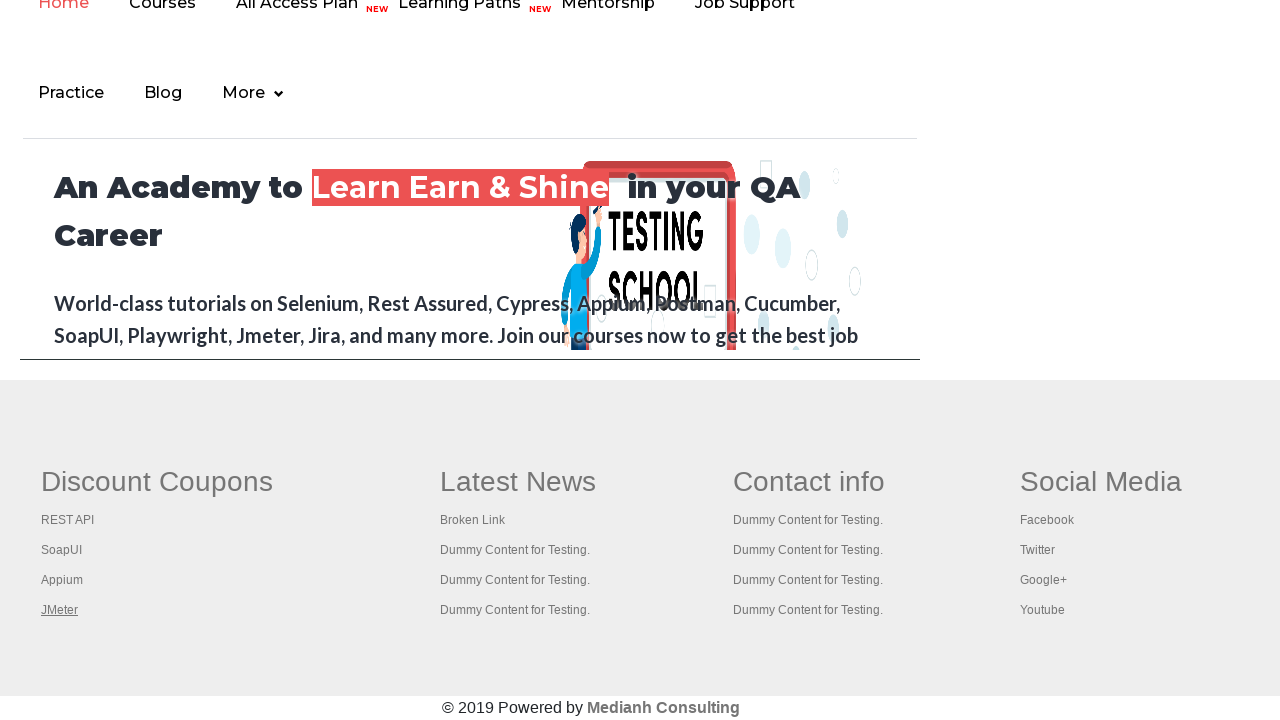

Waited for tab to fully activate
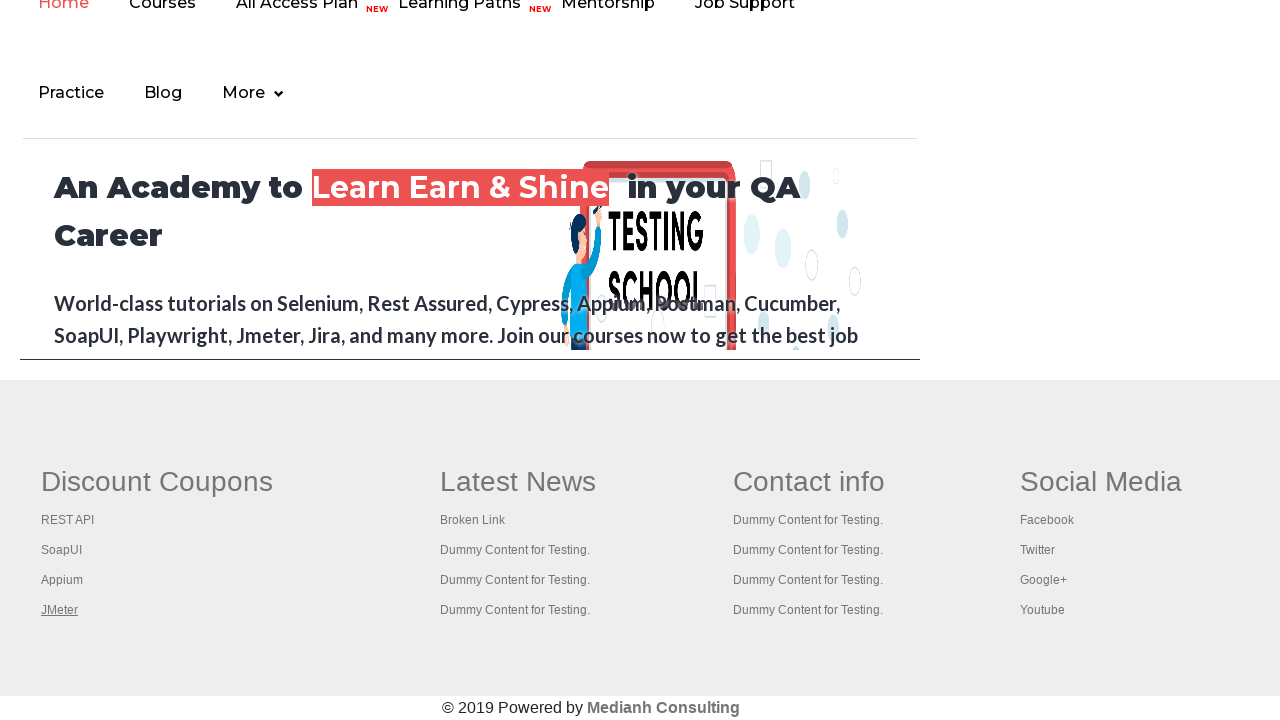

Brought a tab to front
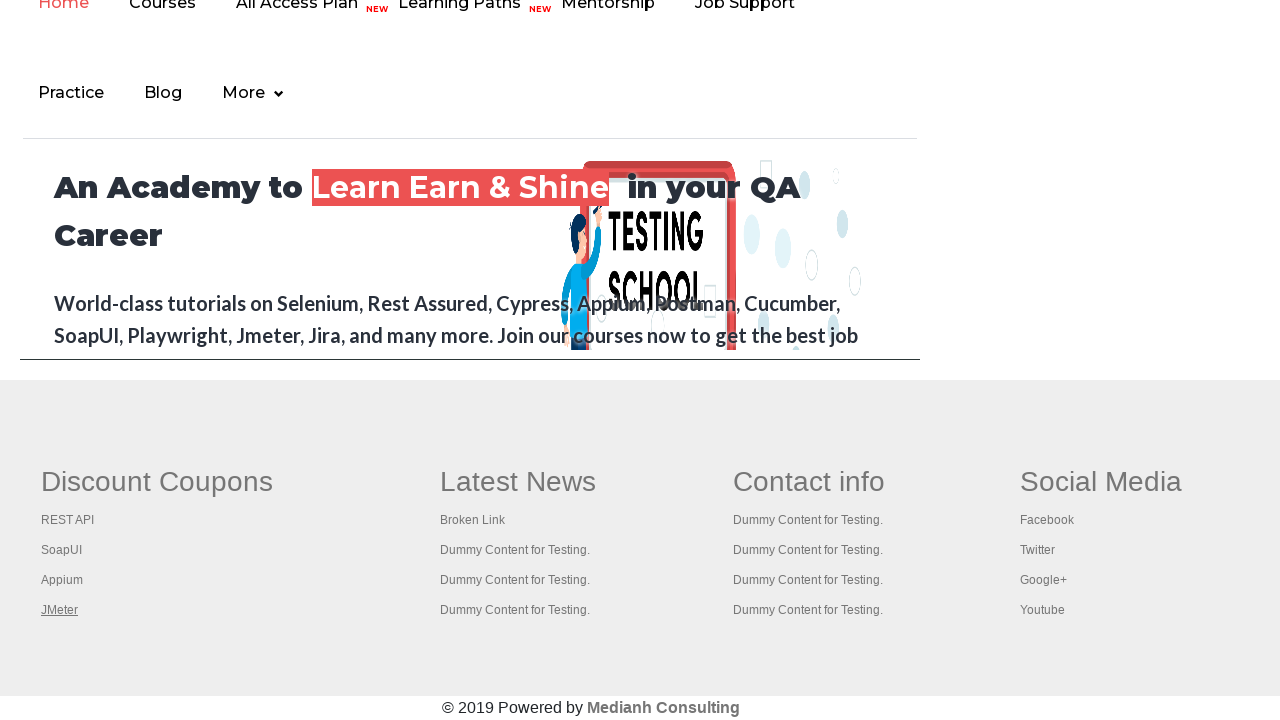

Waited for tab to fully activate
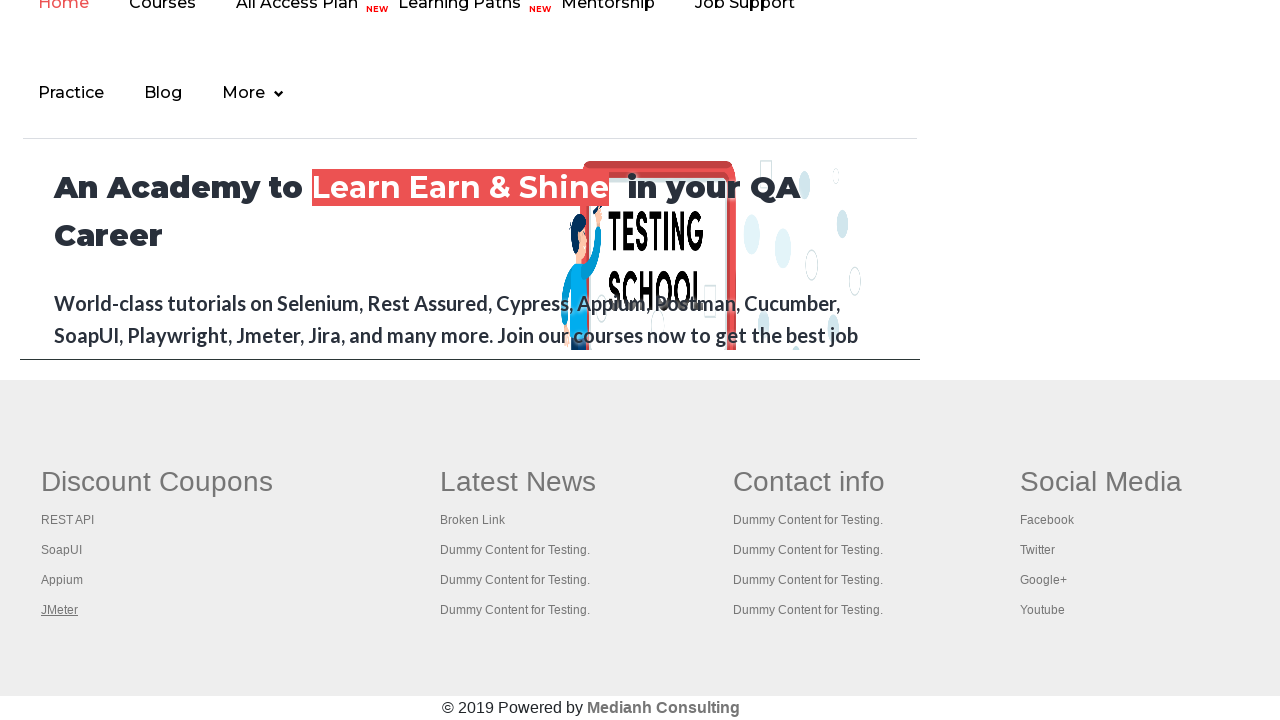

Brought a tab to front
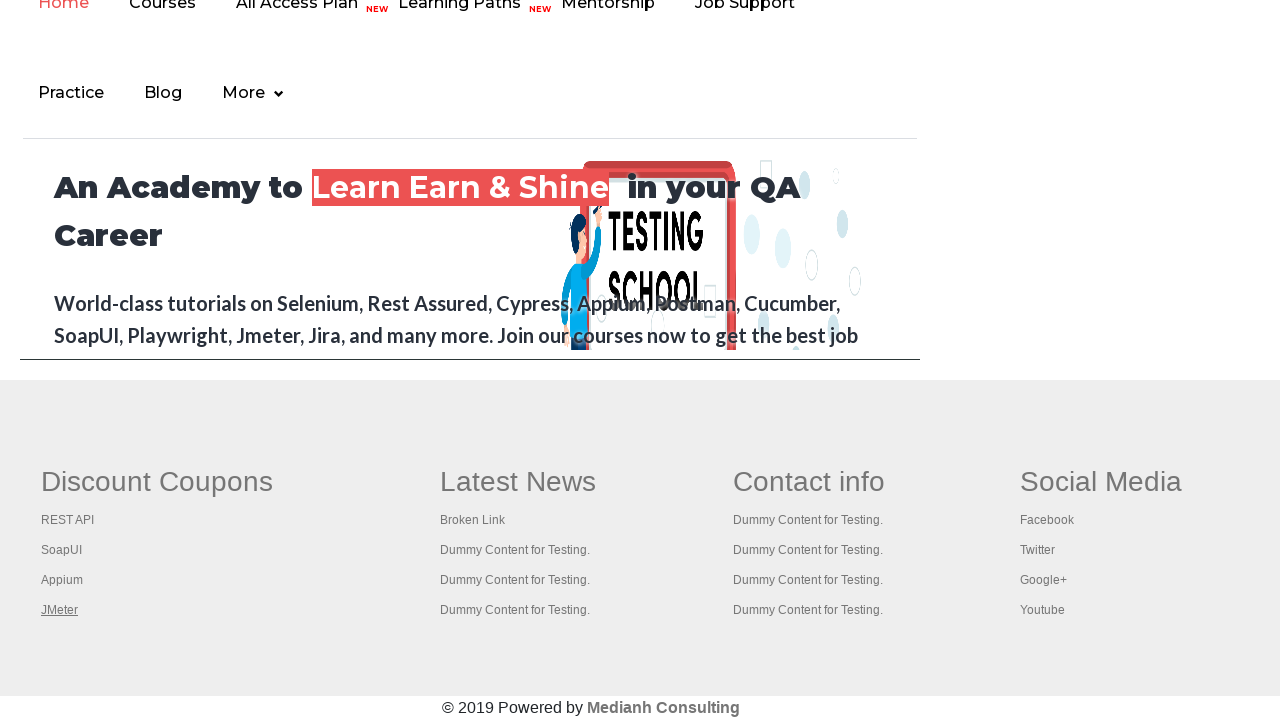

Waited for tab to fully activate
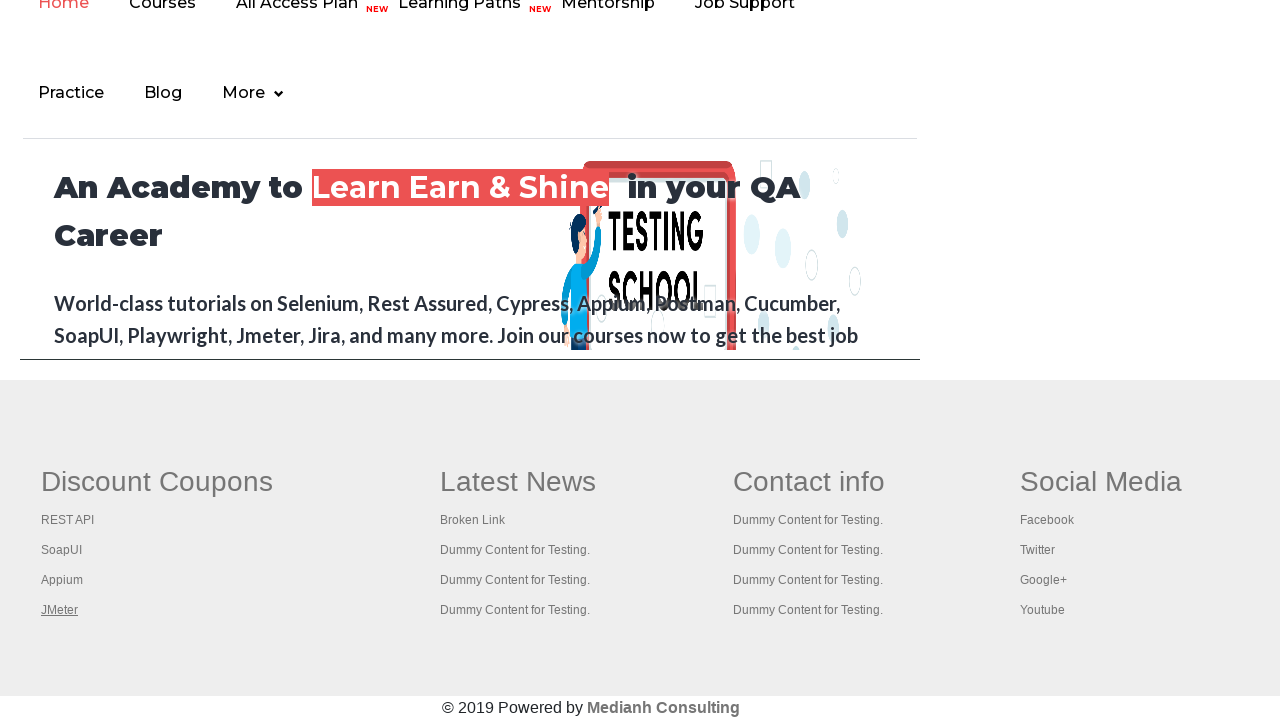

Brought a tab to front
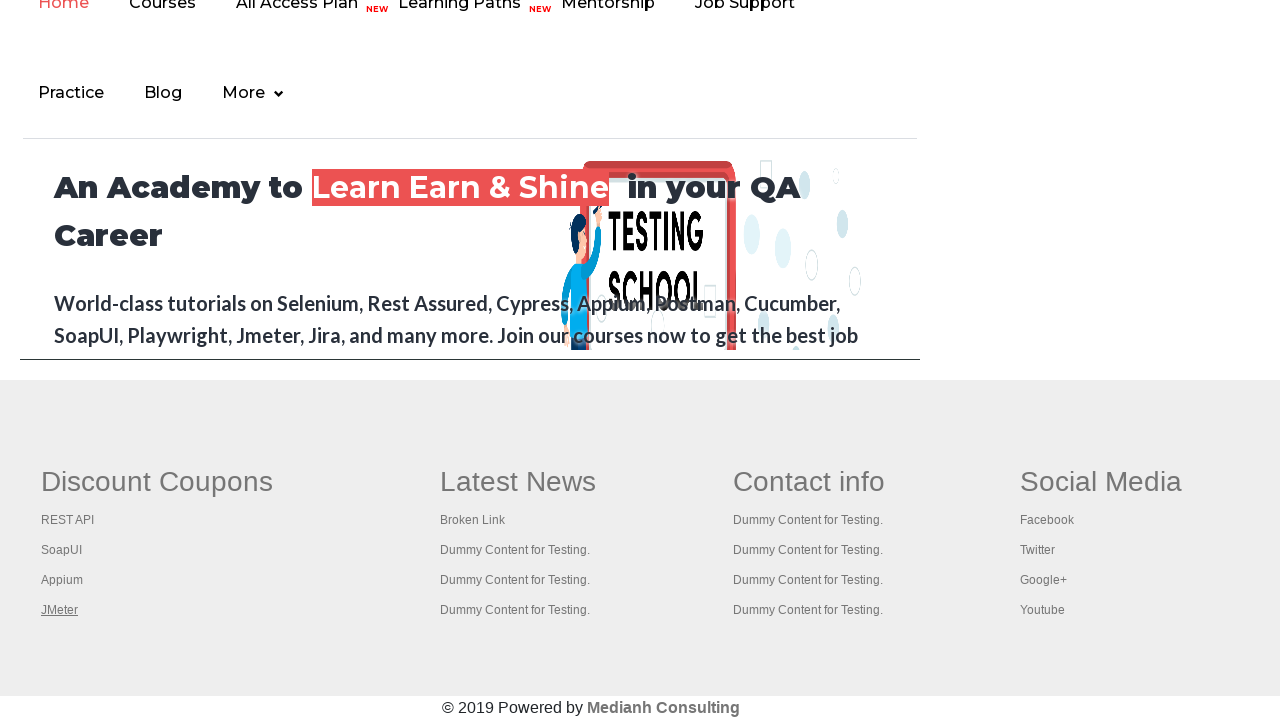

Waited for tab to fully activate
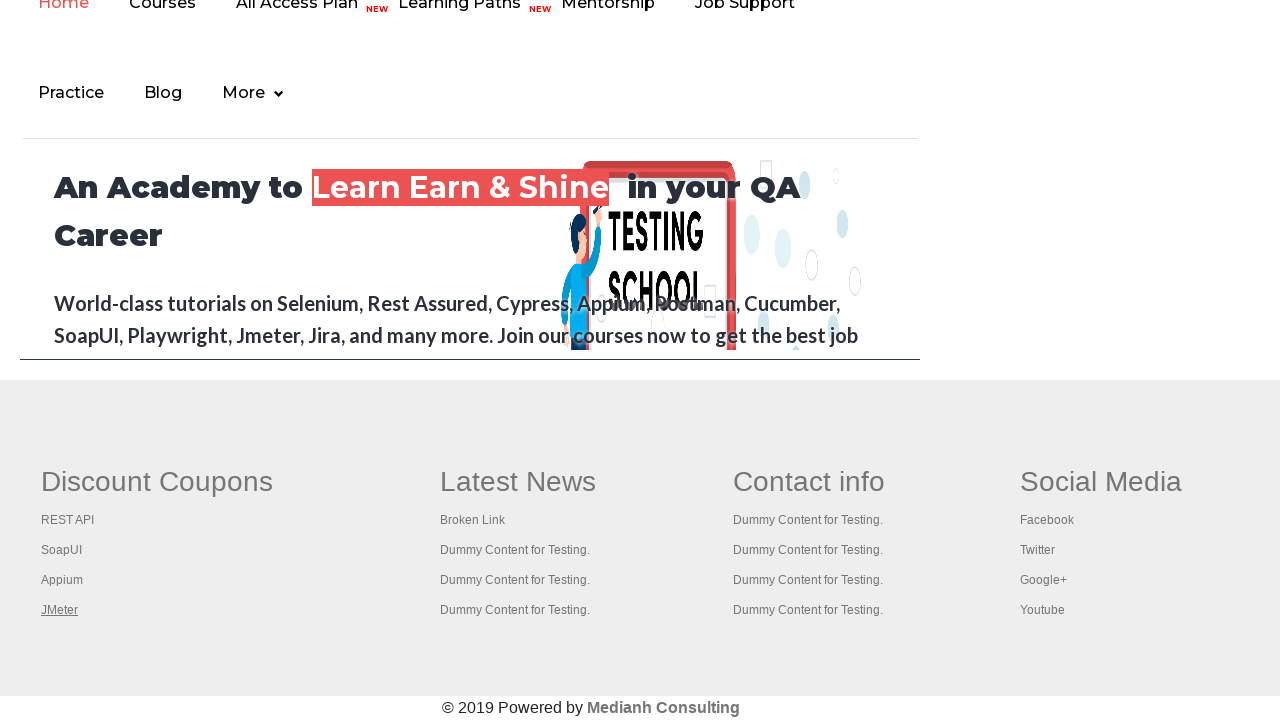

Returned to the first tab
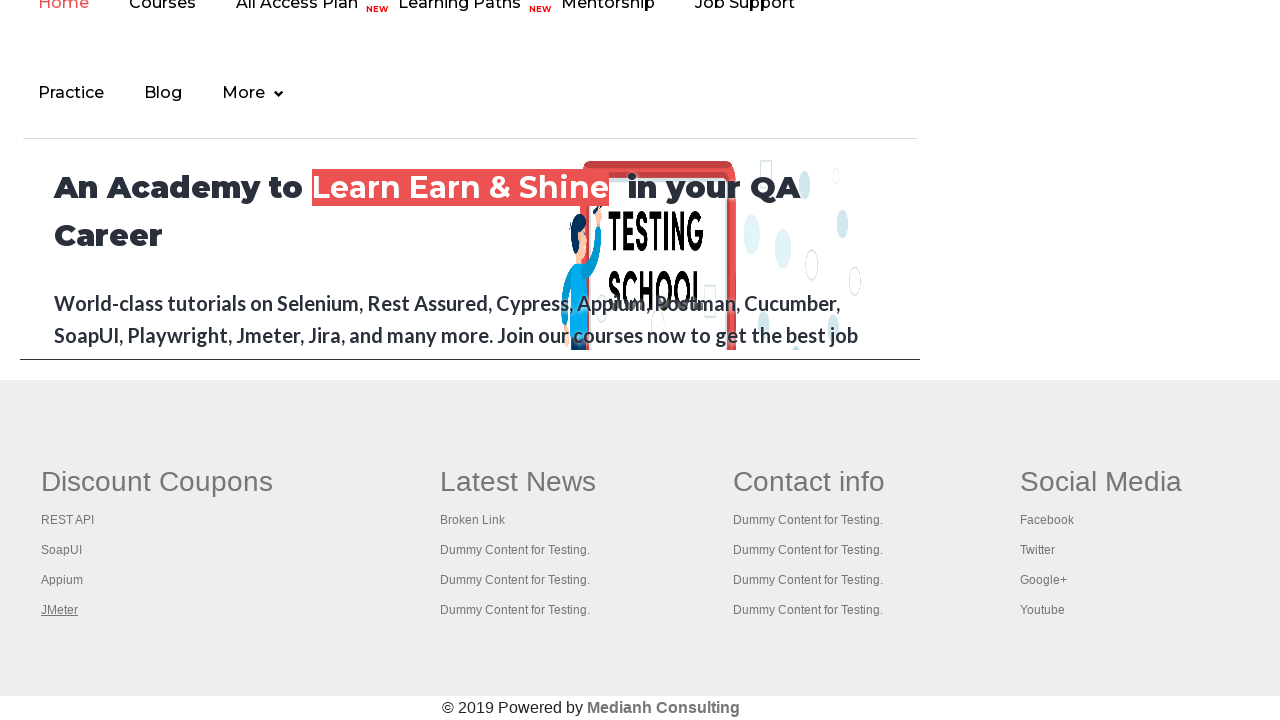

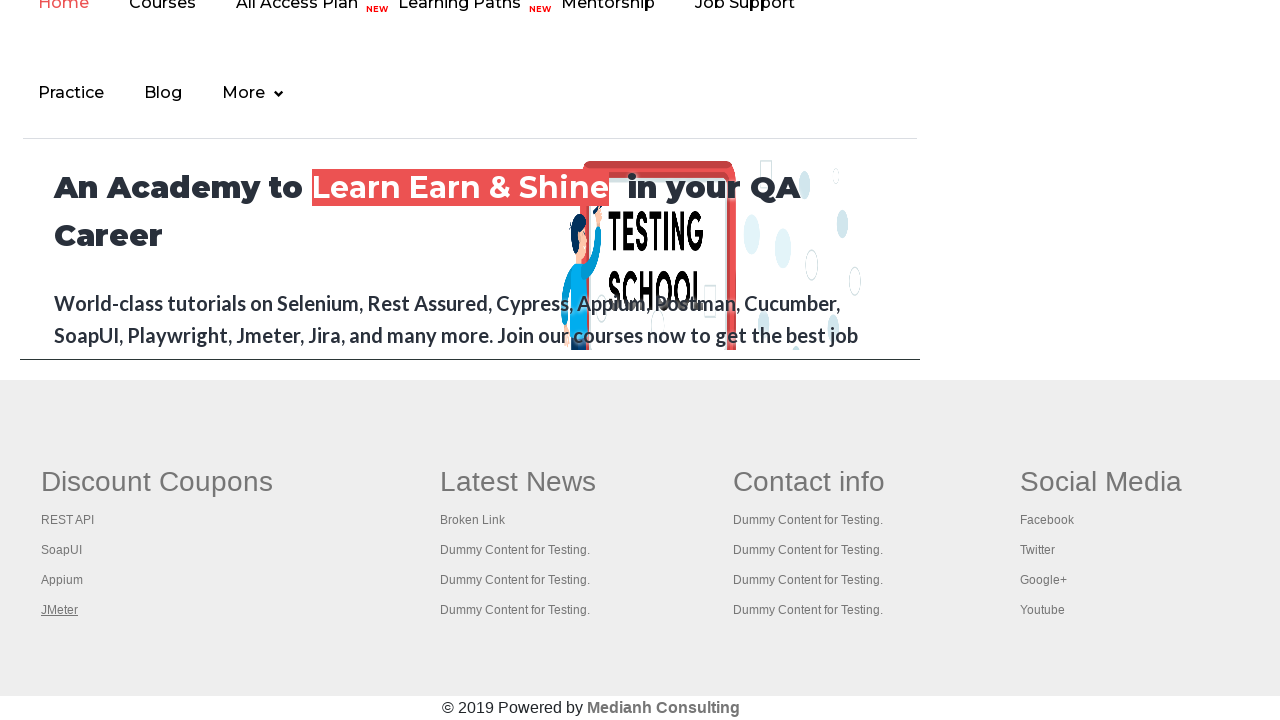